Tests dismissing the prompt alert and verifies no result is displayed

Starting URL: https://demoqa.com/alerts

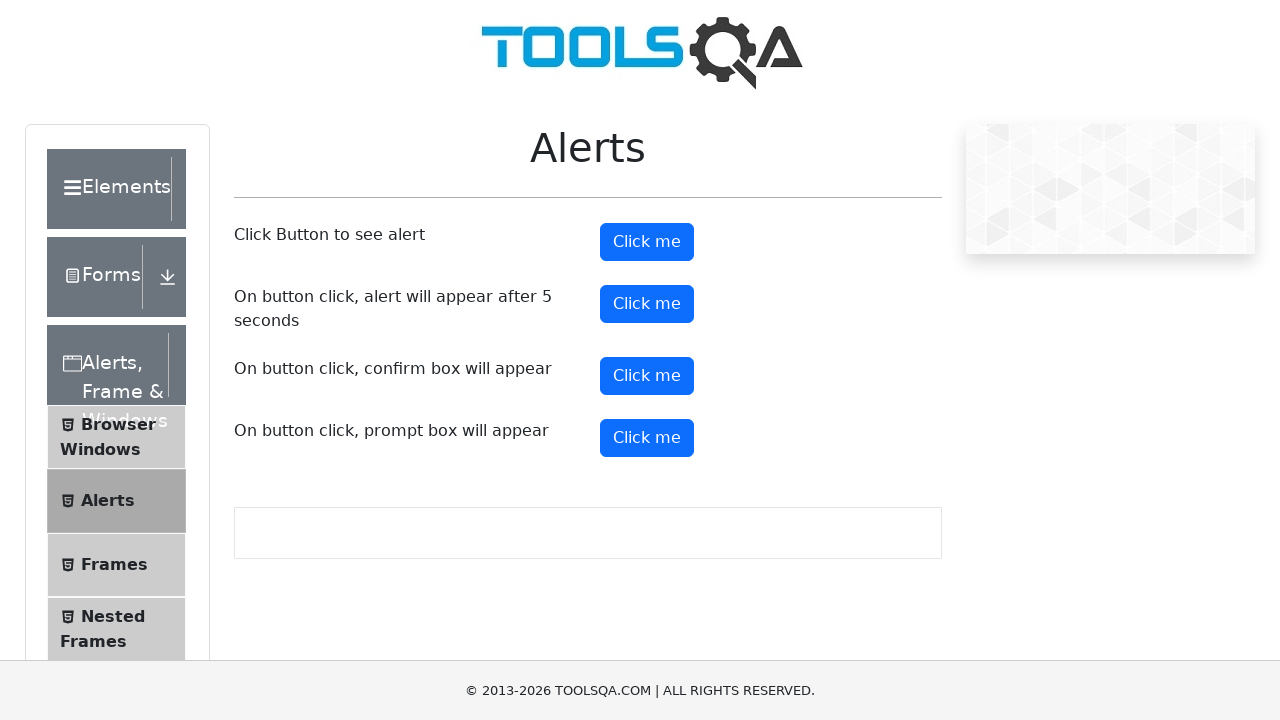

Set up dialog handler to dismiss alert
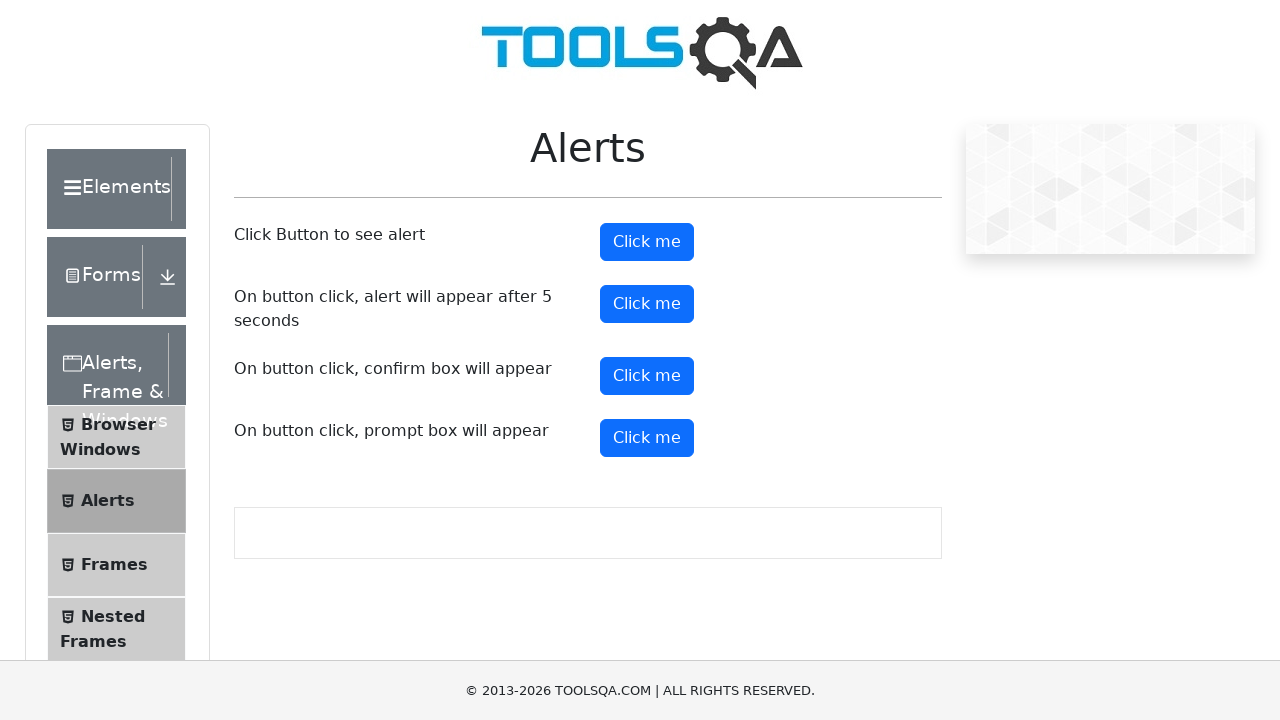

Clicked prompt alert button at (647, 438) on #promtButton
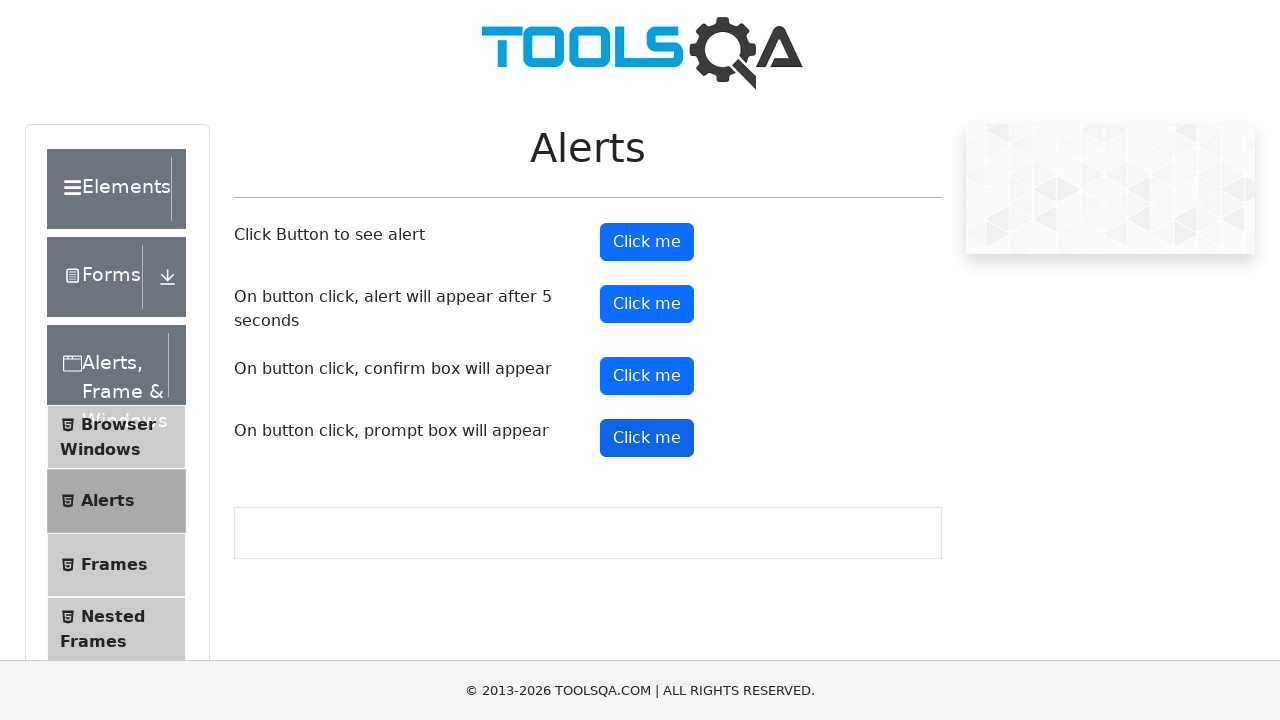

Waited 500ms for potential result display
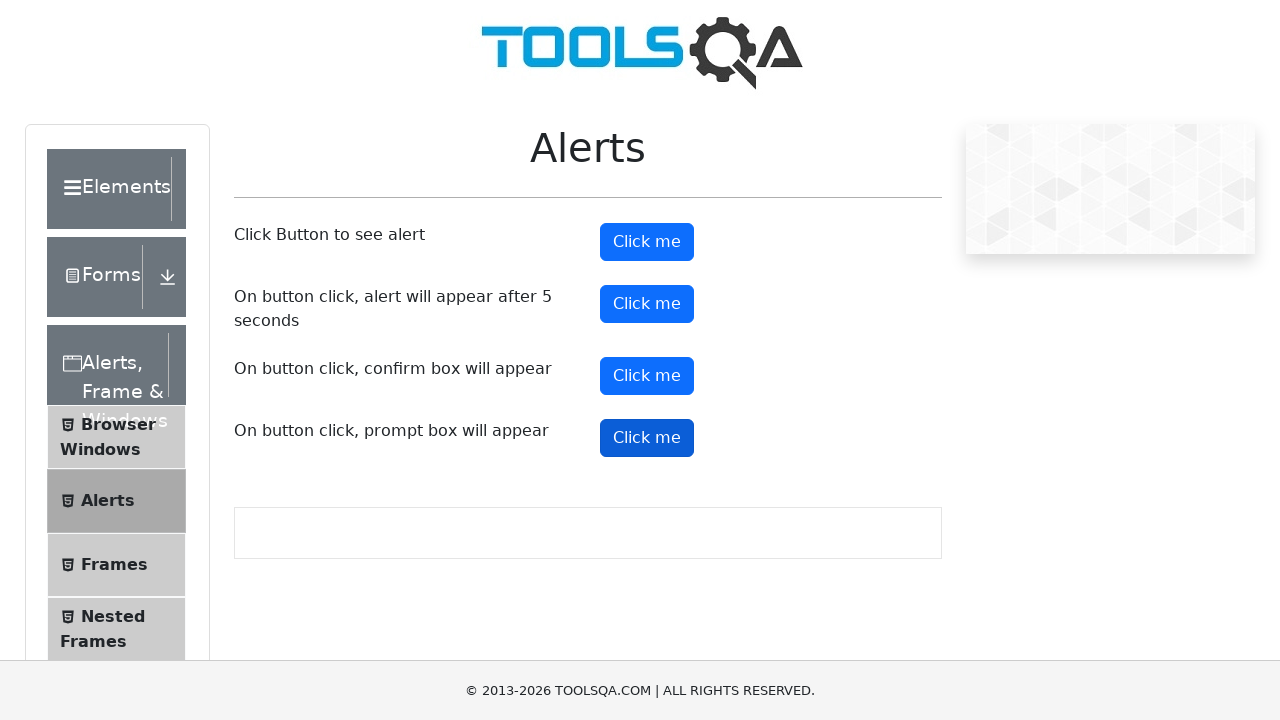

Checked visibility of prompt result element
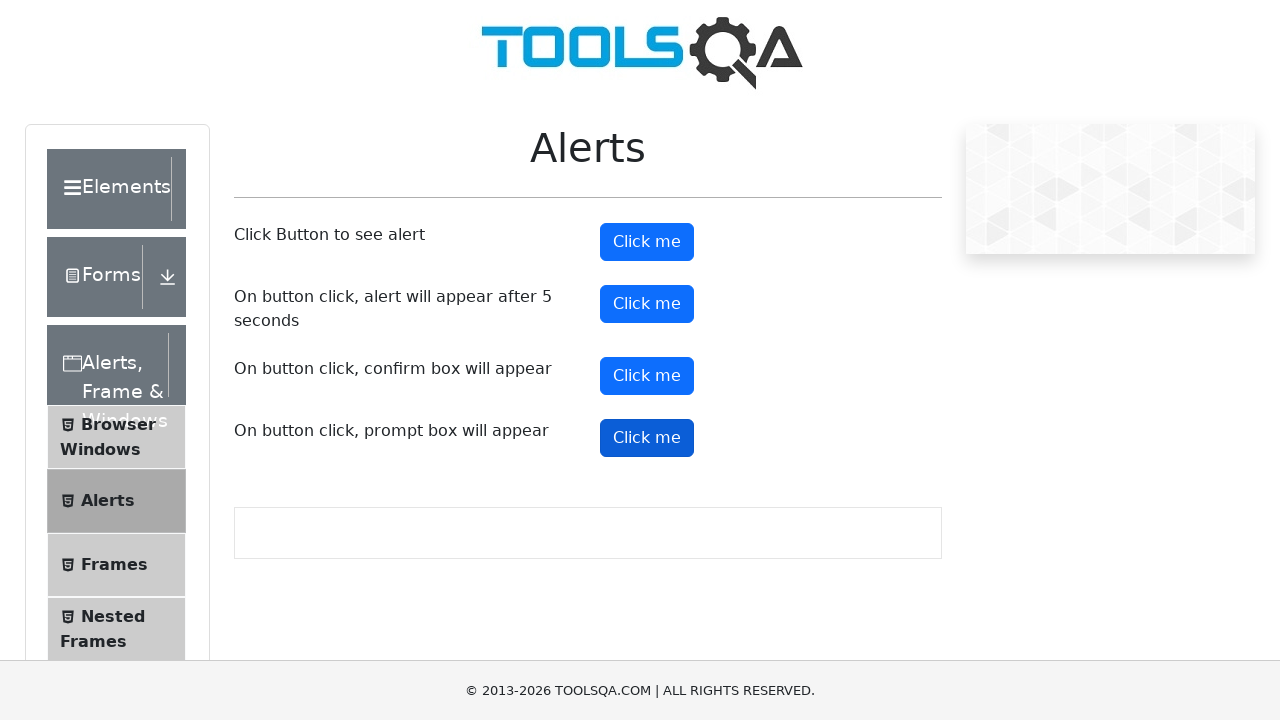

Verified that alert result is not visible after dismissing prompt
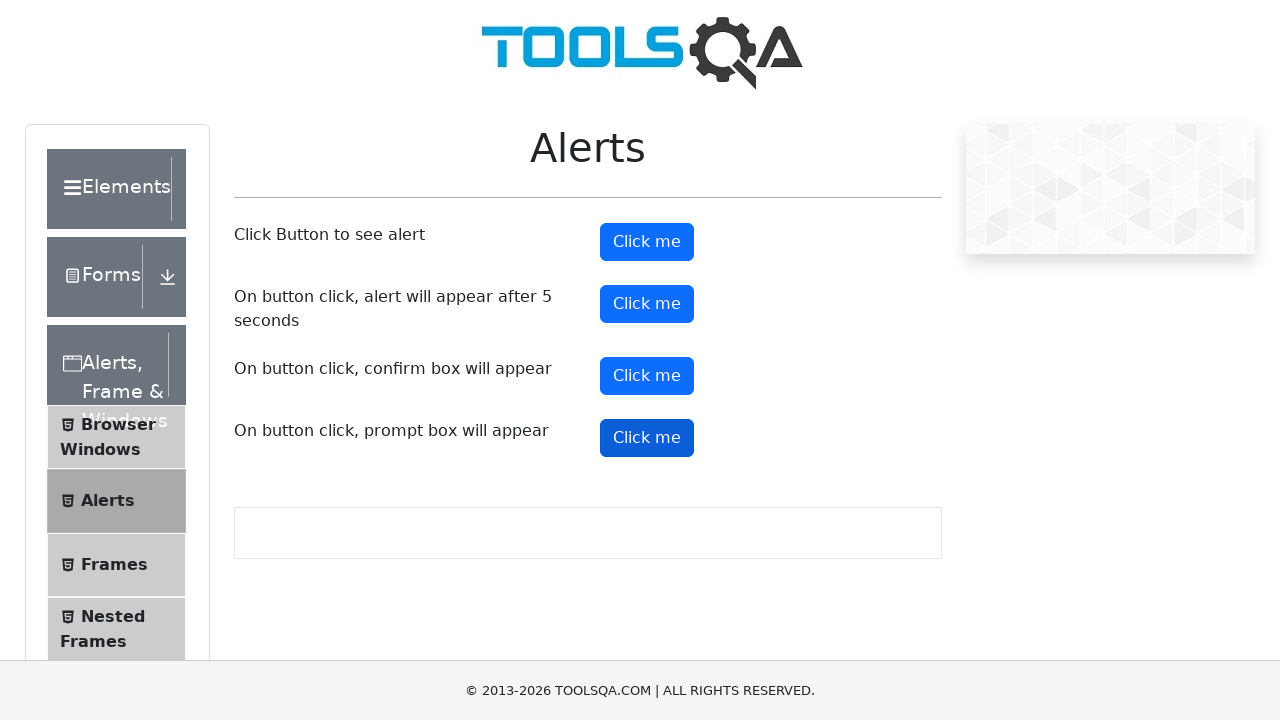

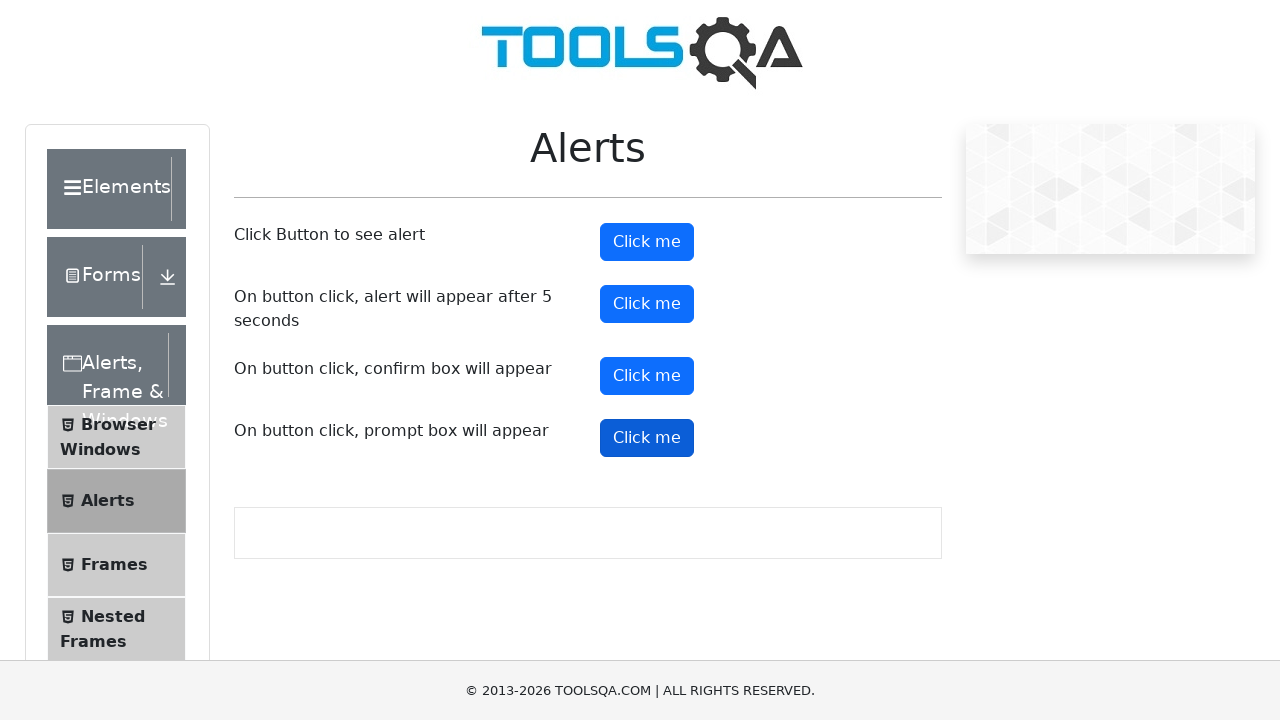